Navigates to Flashscore's Premier League 1989-1990 results page and verifies that match result elements are displayed on the page.

Starting URL: https://www.flashscore.com/football/england/premier-league-1989-1990/results/

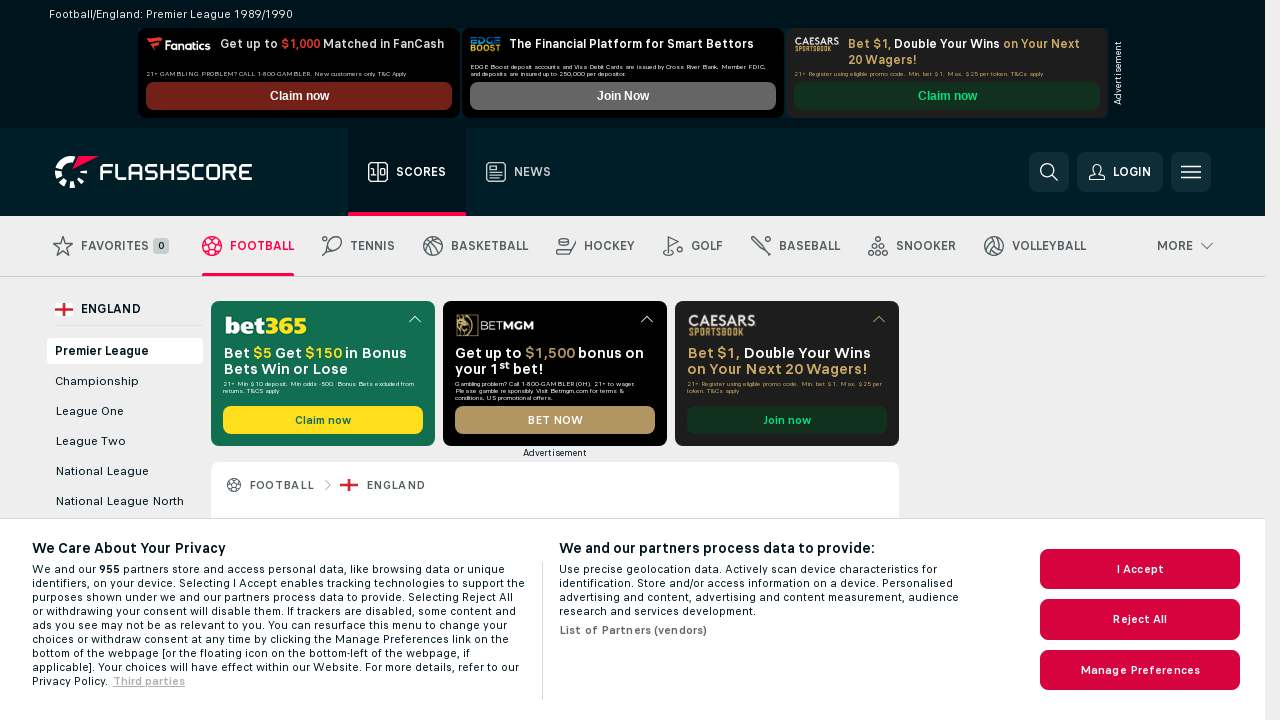

Navigated to Flashscore Premier League 1989-1990 results page
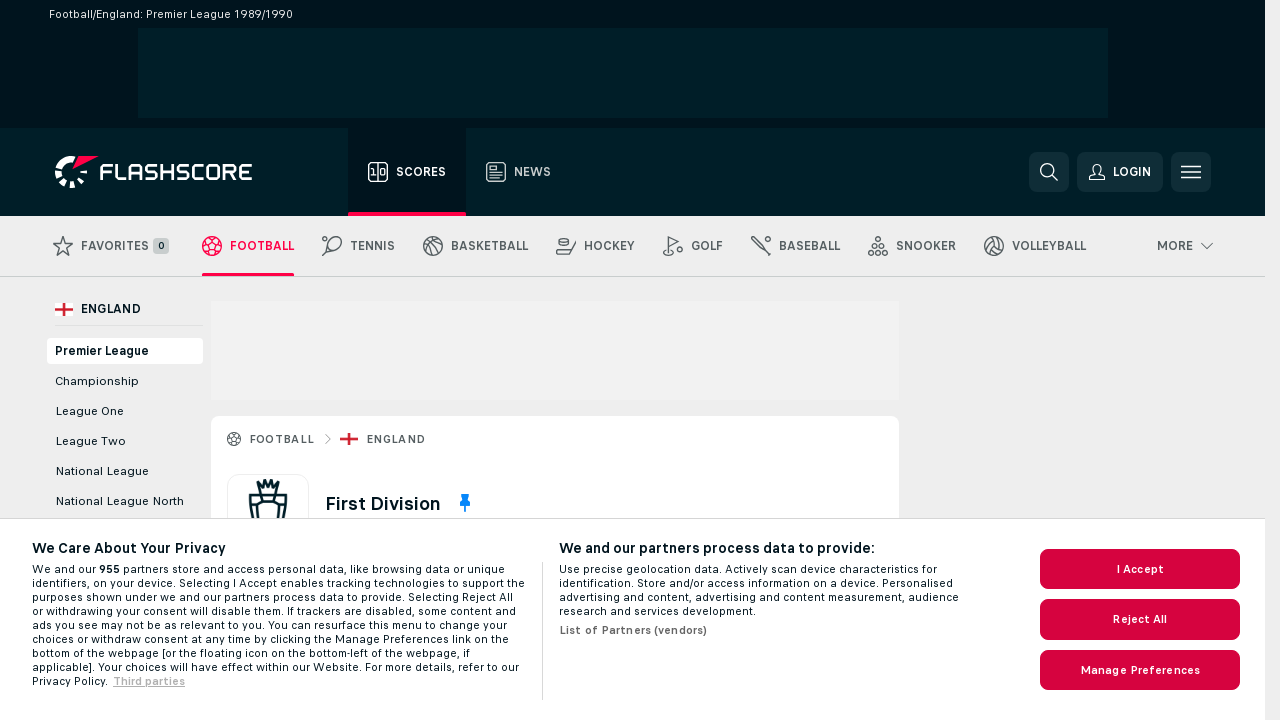

Match result elements loaded on the page
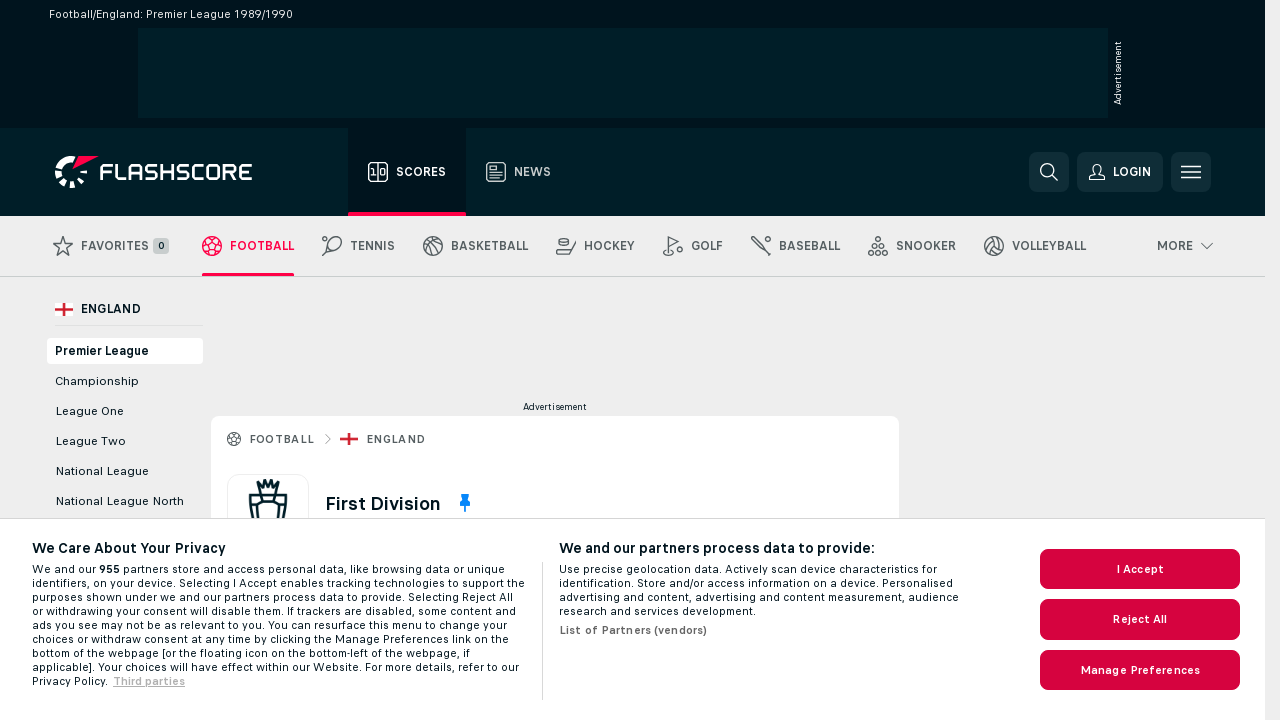

First match result element is visible and verified
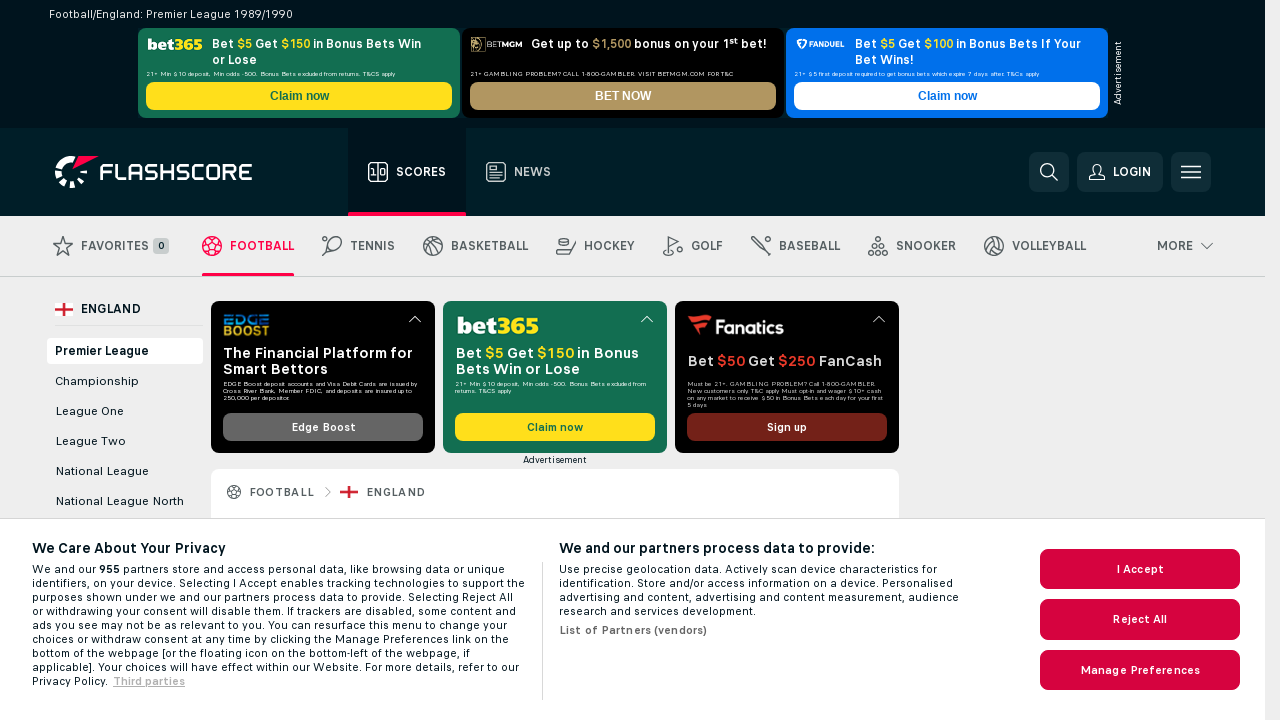

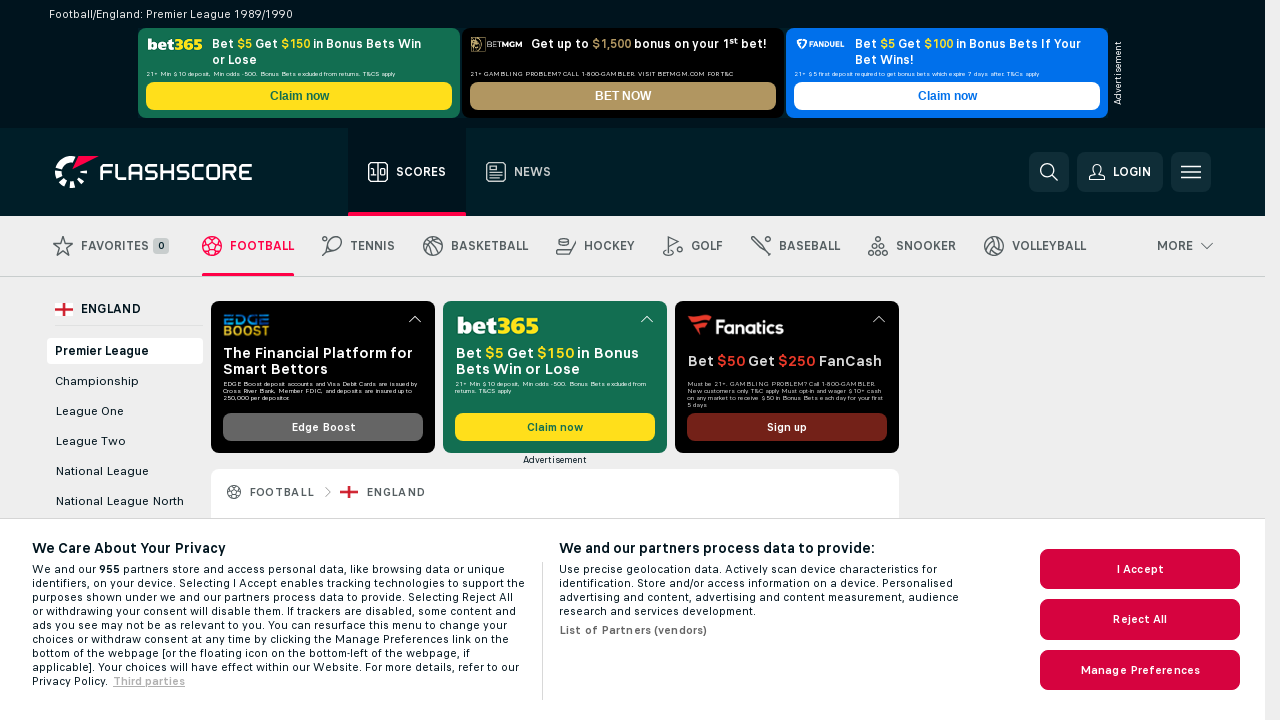